Tests static dropdown functionality by selecting currency options using different selection methods (by visible text and by value) on a practice website.

Starting URL: https://rahulshettyacademy.com/dropdownsPractise/

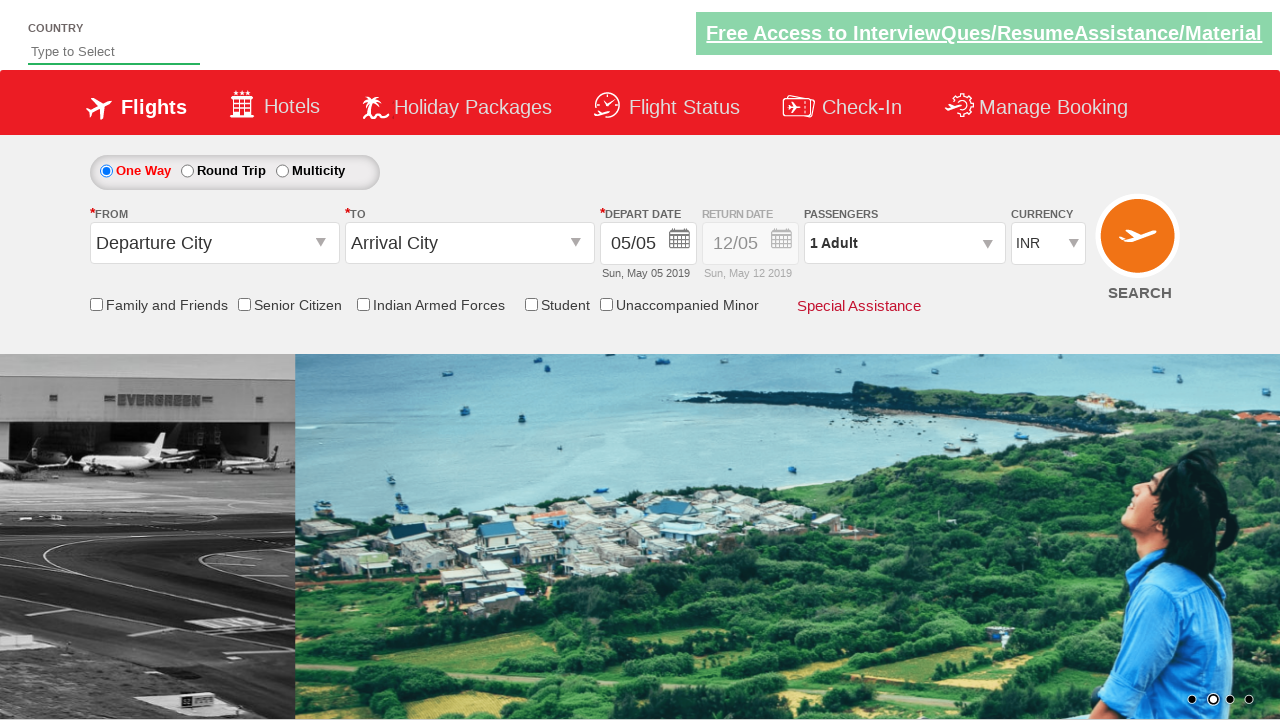

Selected USD from currency dropdown by visible text on #ctl00_mainContent_DropDownListCurrency
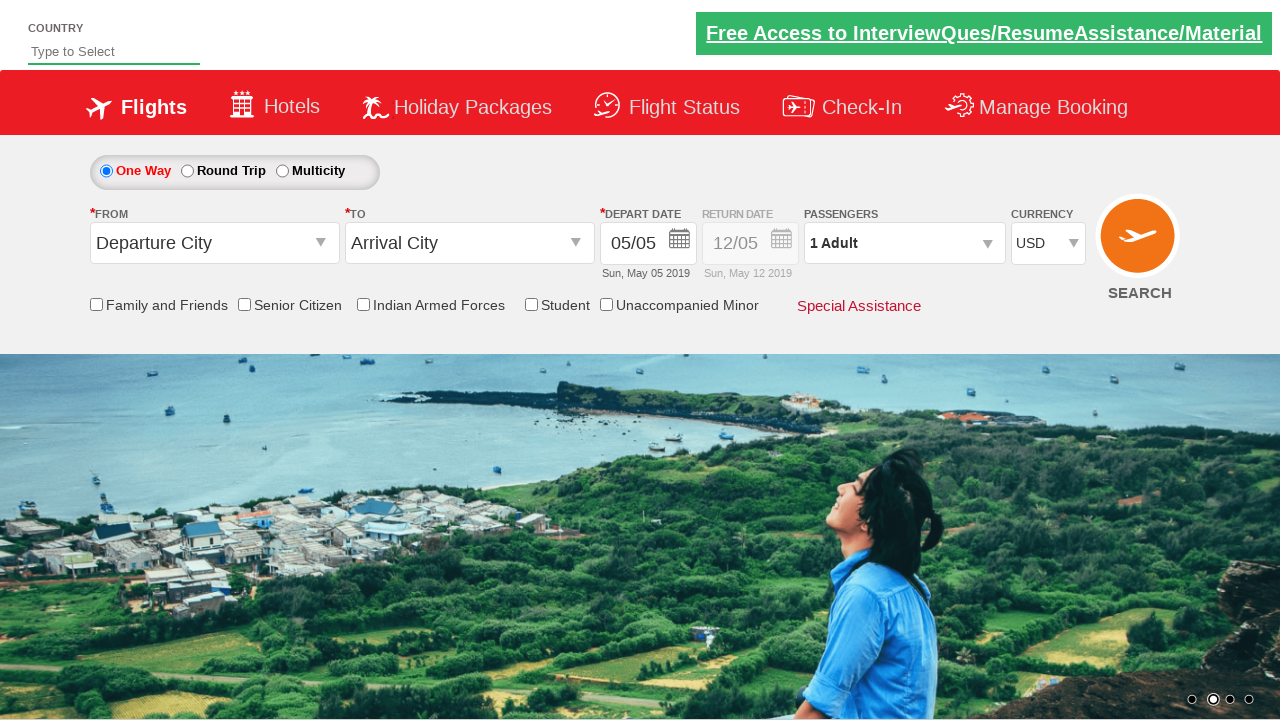

Verified USD selection in currency dropdown
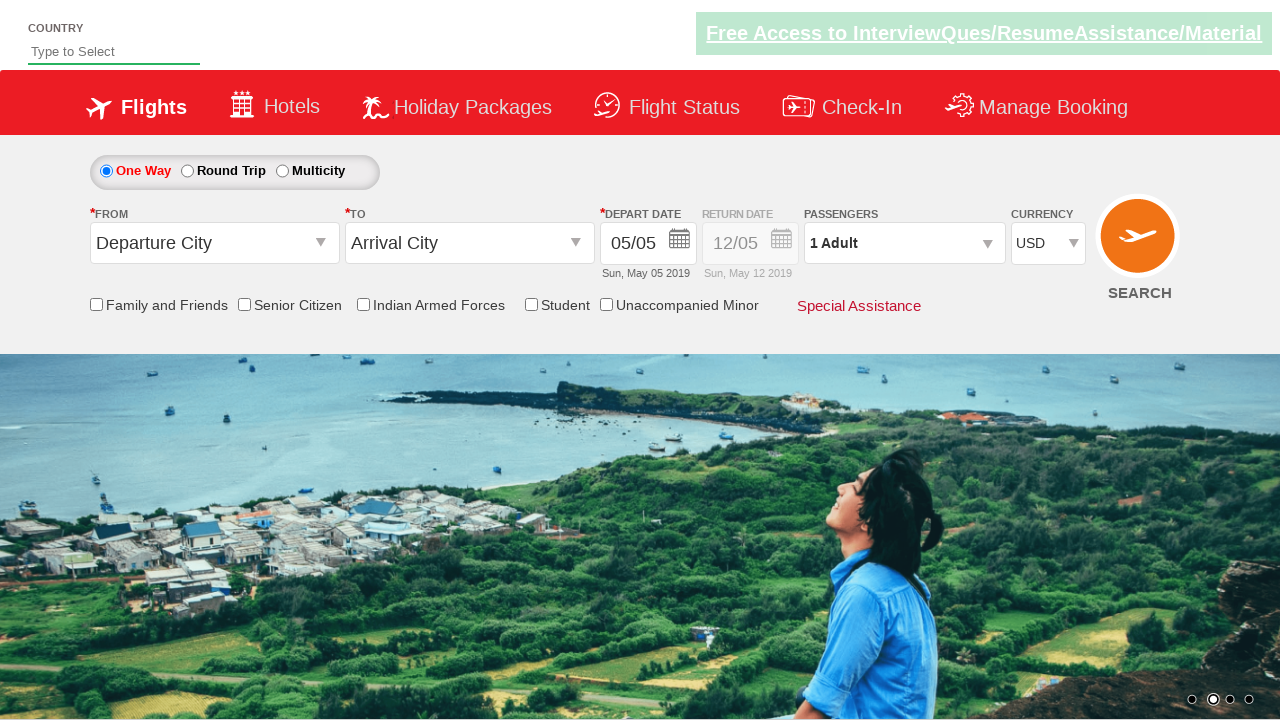

Selected AED from currency dropdown by value on #ctl00_mainContent_DropDownListCurrency
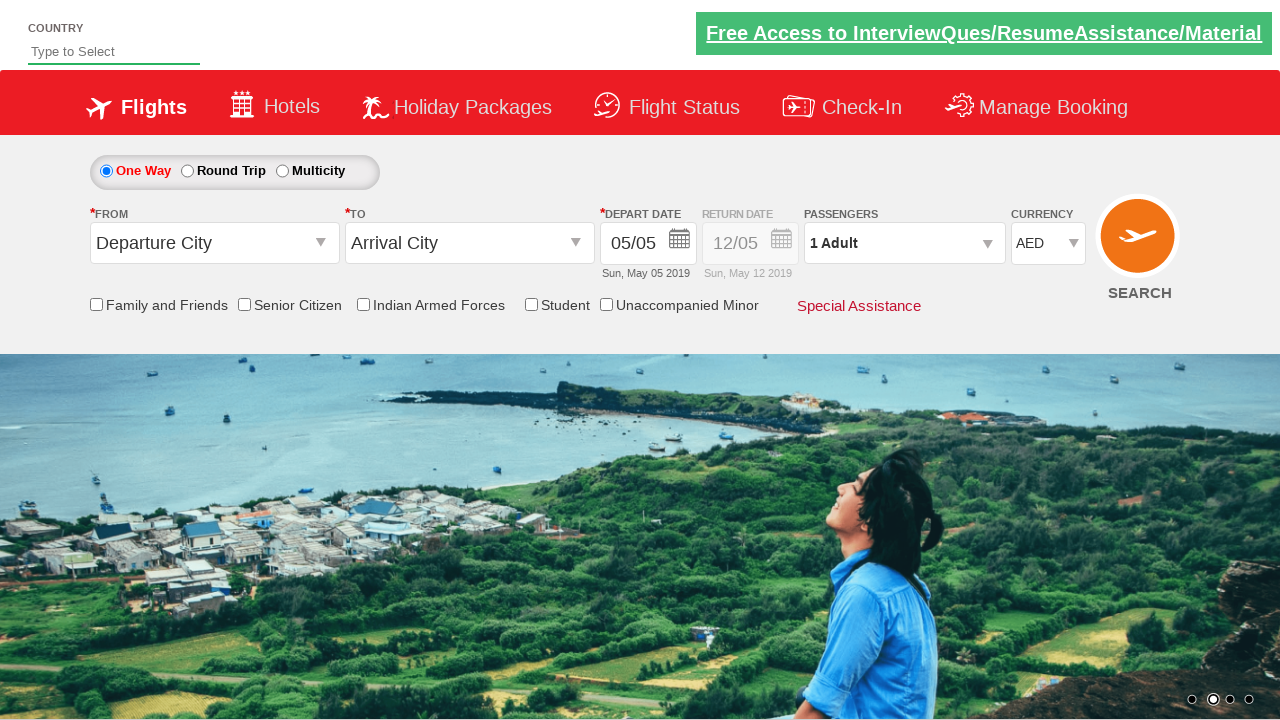

Verified AED selection in currency dropdown
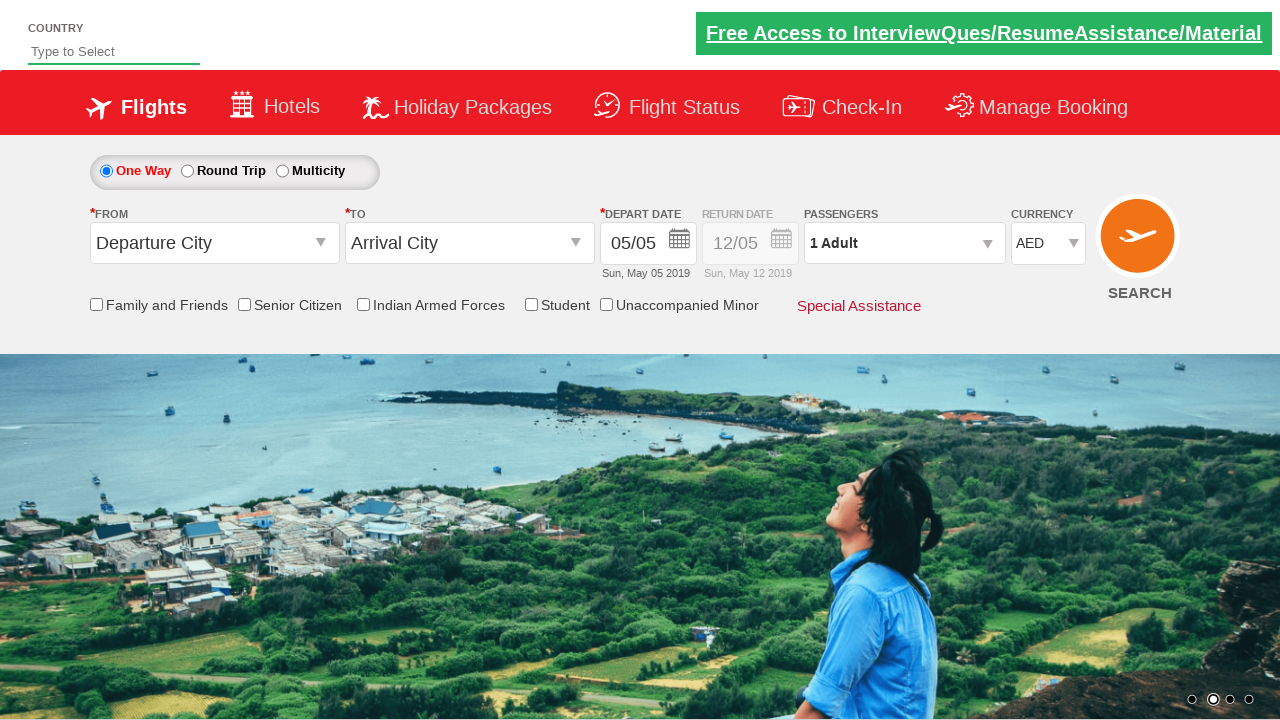

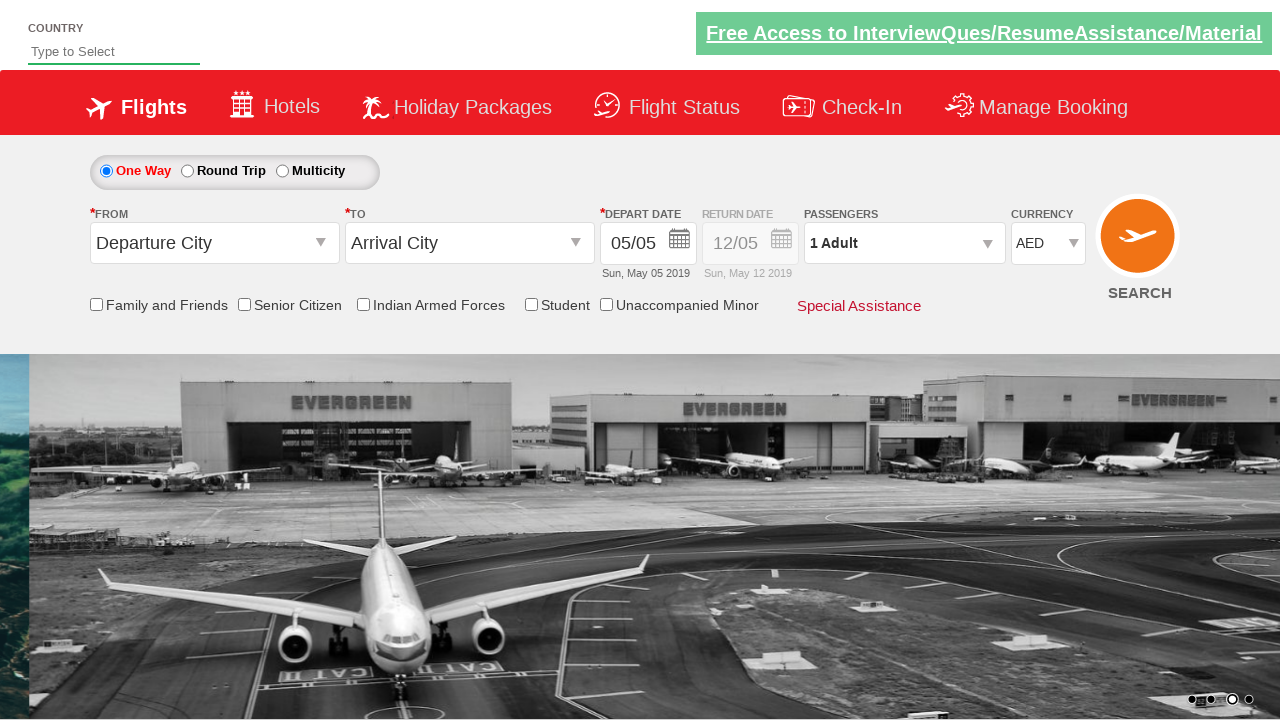